Tests modal dialog functionality by navigating to the Modal page via dropdown menu, opening a modal, clicking the OK button, and then closing the modal.

Starting URL: https://formy-project.herokuapp.com/

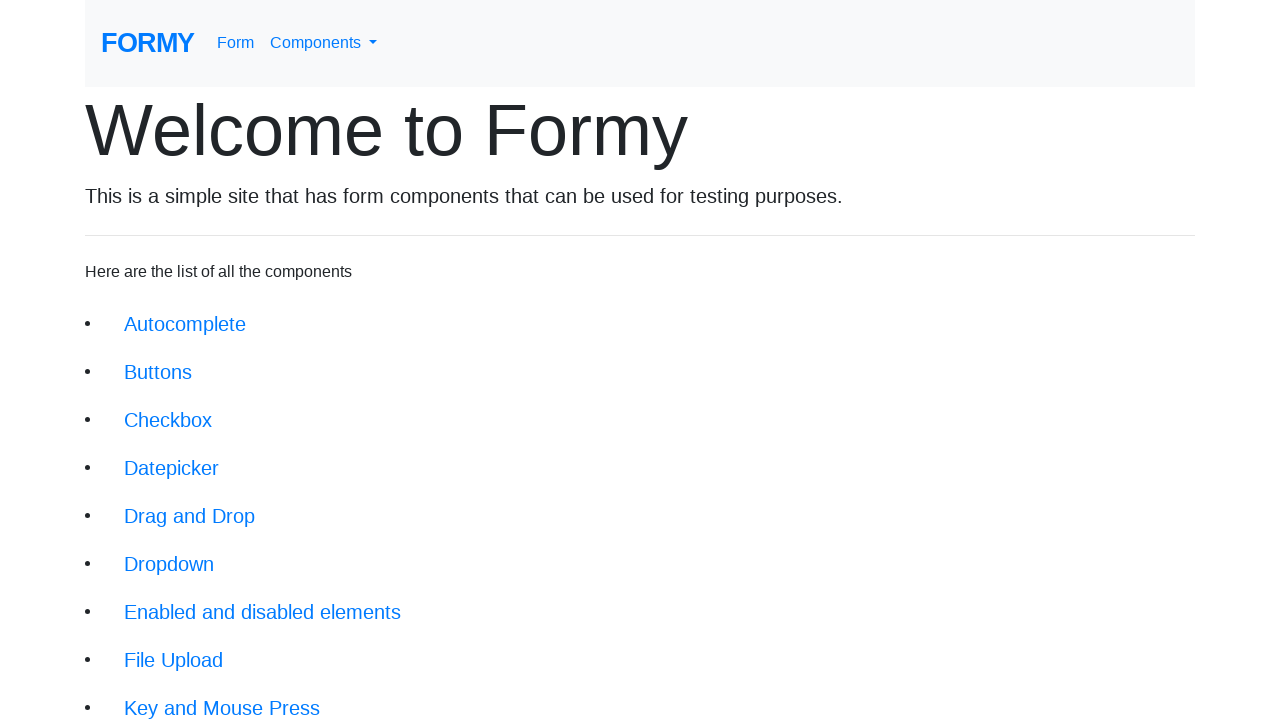

Clicked navbar dropdown menu at (324, 43) on #navbarDropdownMenuLink
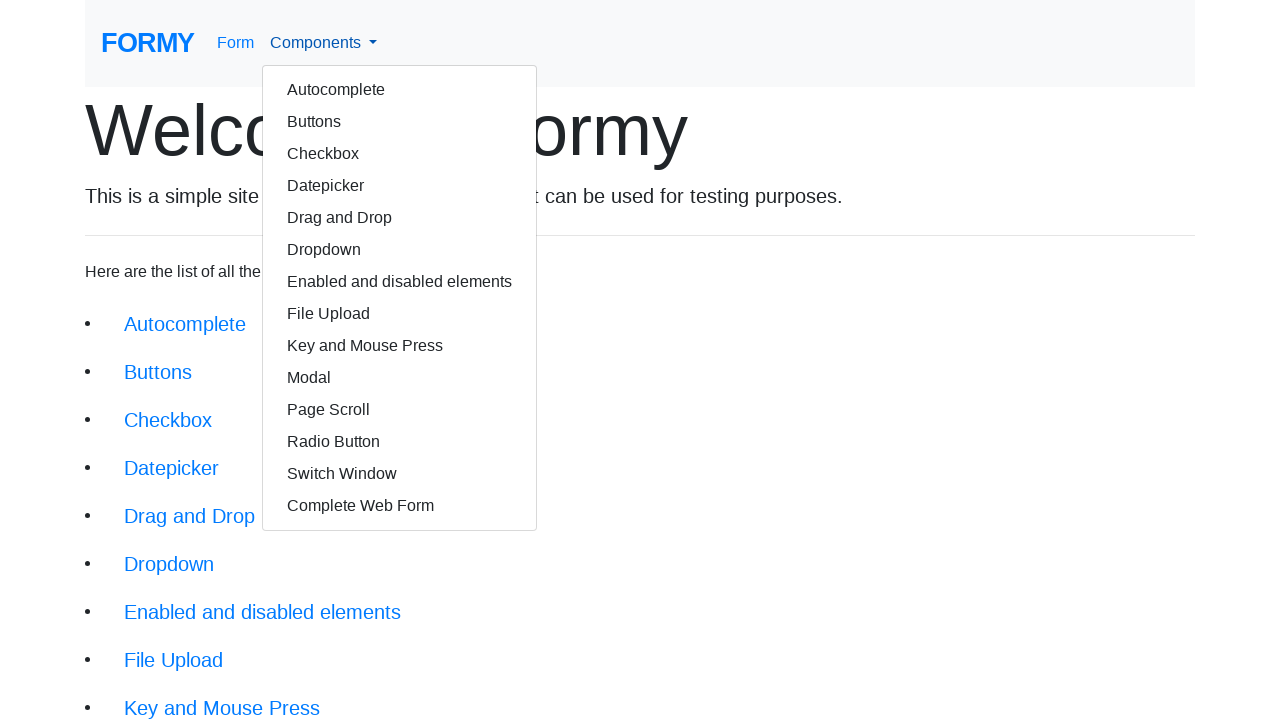

Clicked Modal link in dropdown menu at (400, 378) on a:text('Modal')
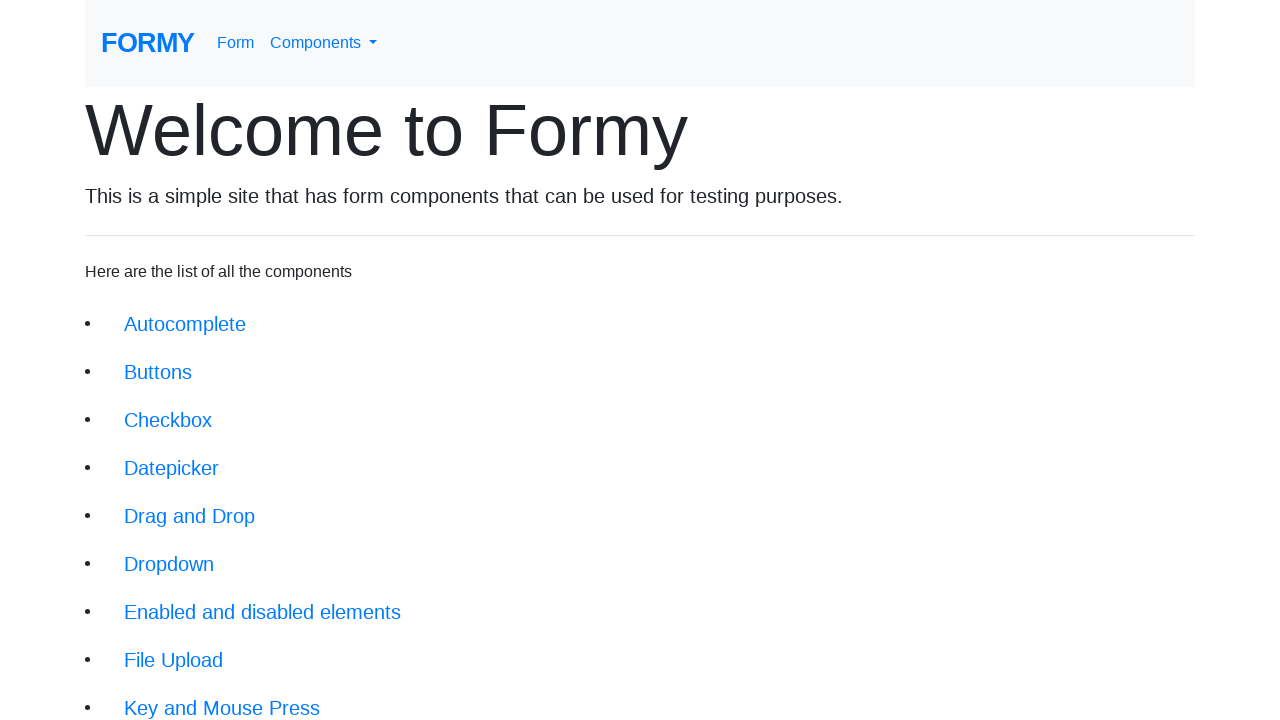

Clicked button to open modal dialog at (142, 186) on #modal-button
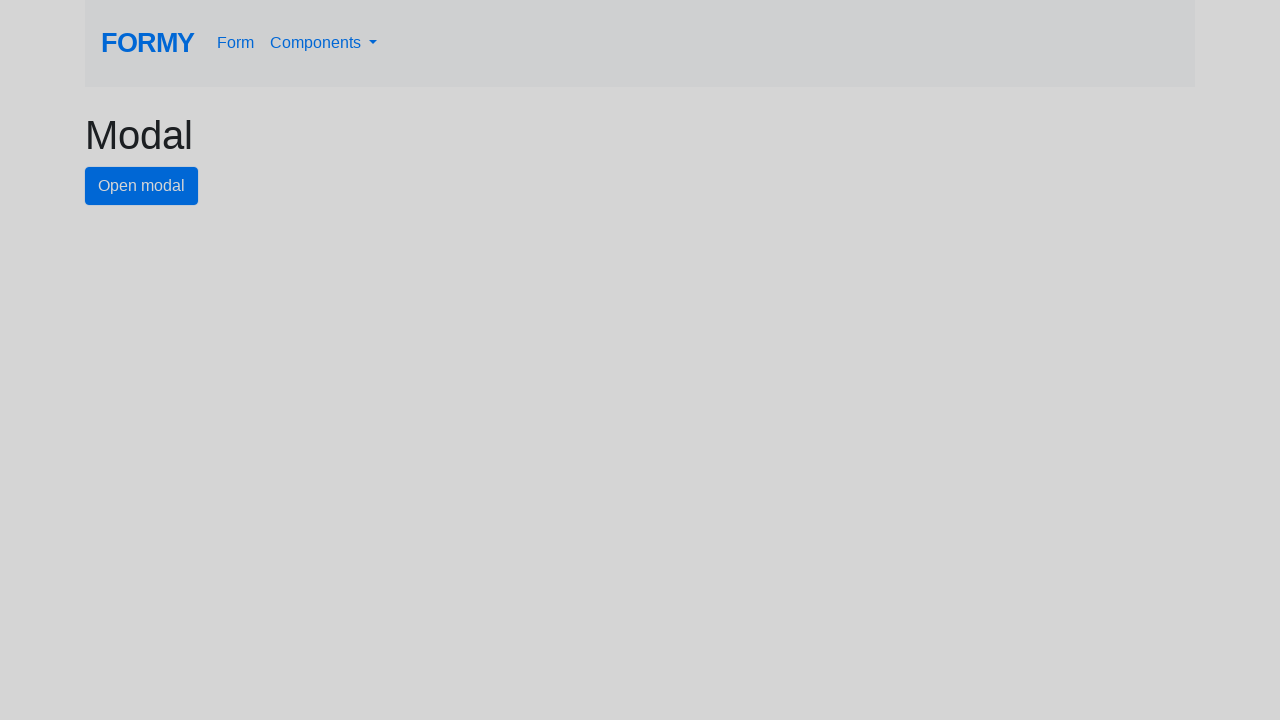

Modal dialog appeared with OK button visible
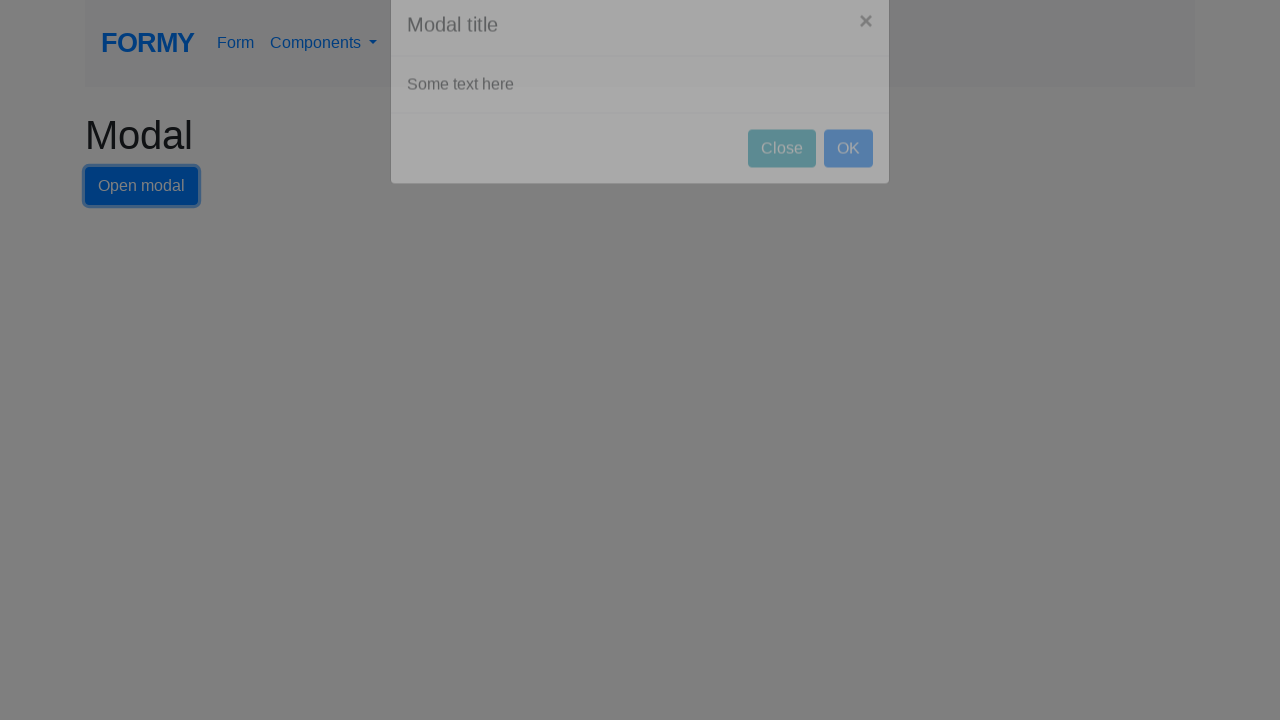

Clicked OK button on modal dialog at (848, 184) on #ok-button
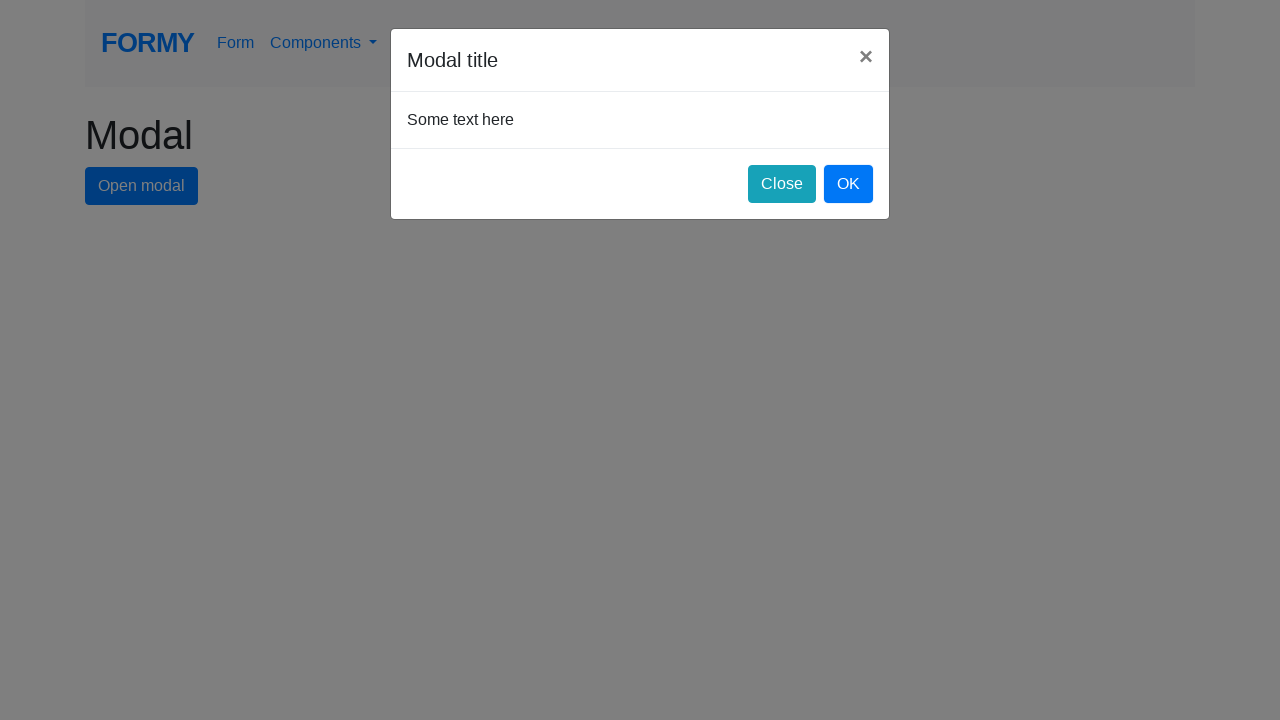

Clicked close button to dismiss modal at (782, 184) on #close-button
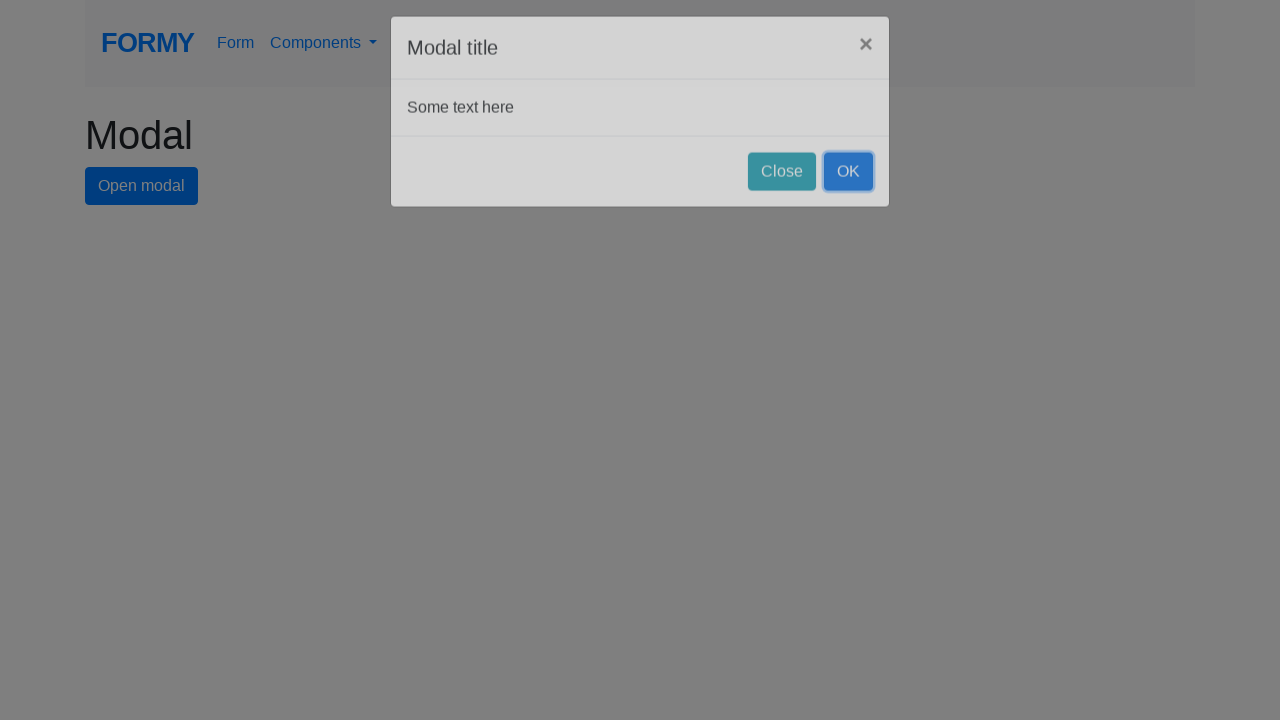

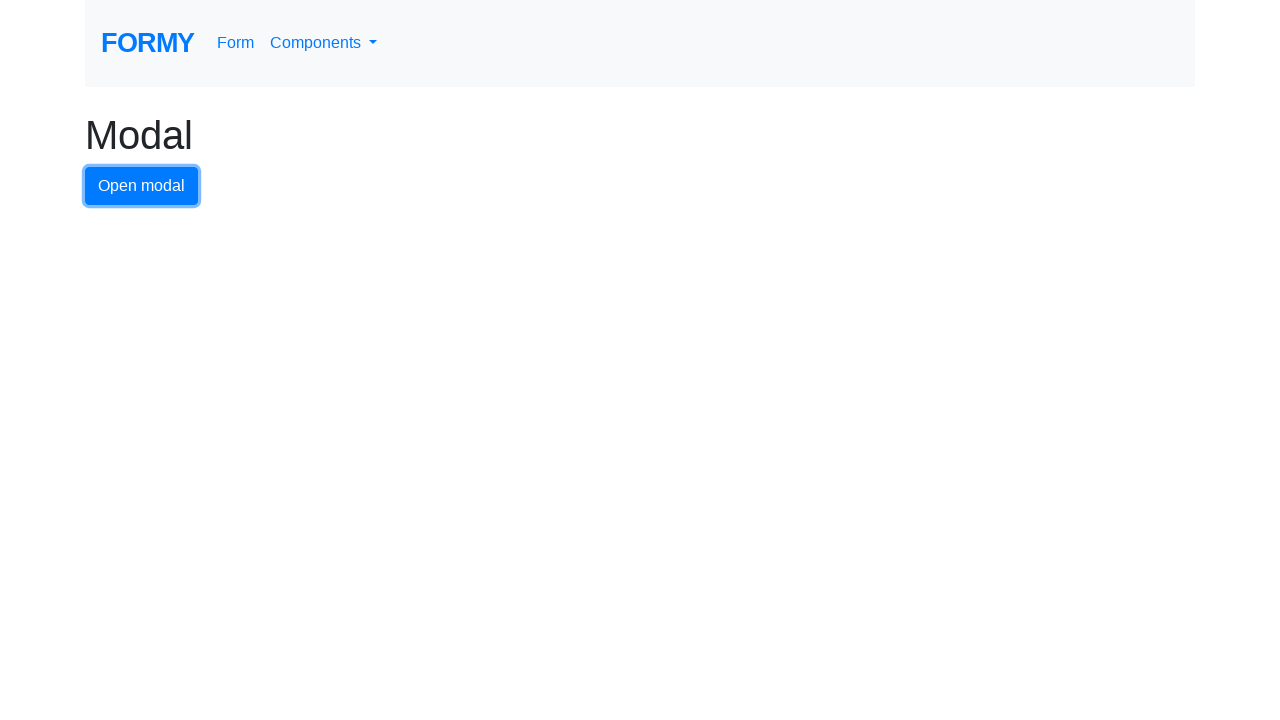